Demonstrates dynamically loading jQuery and jQuery Growl library onto a page, then triggering various growl notifications with different styles

Starting URL: http://the-internet.herokuapp.com

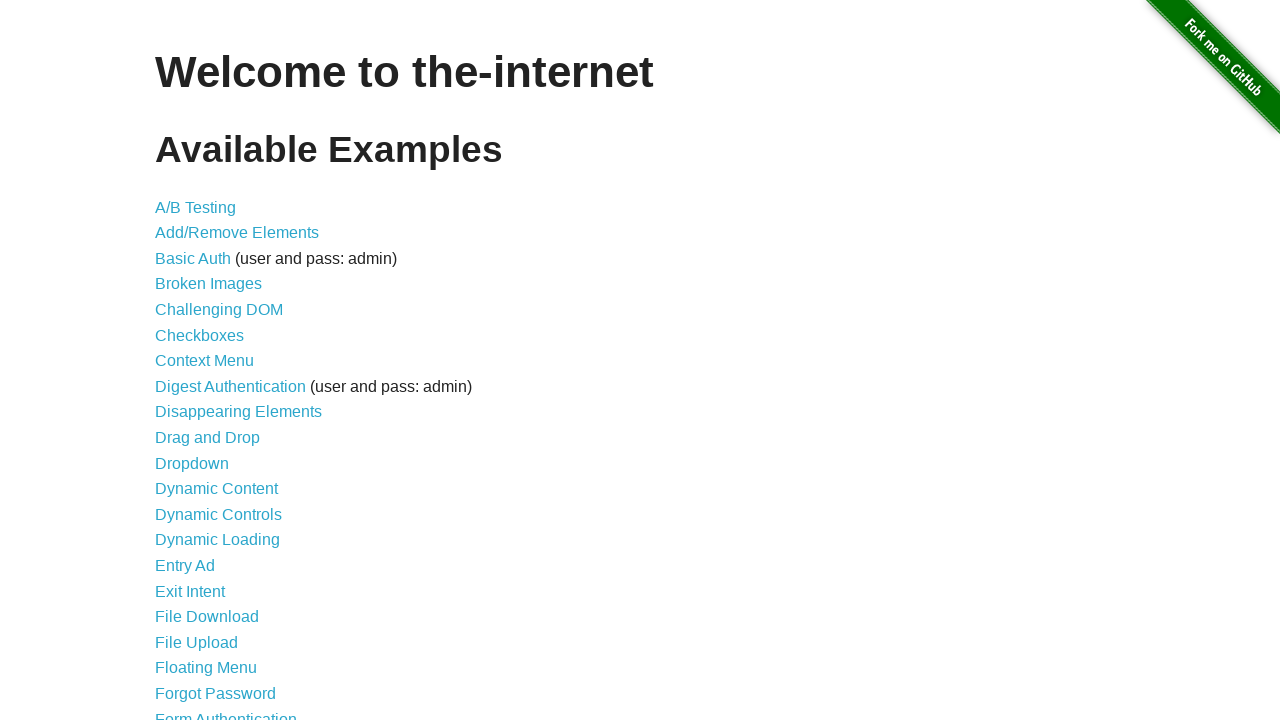

Injected jQuery library onto the page
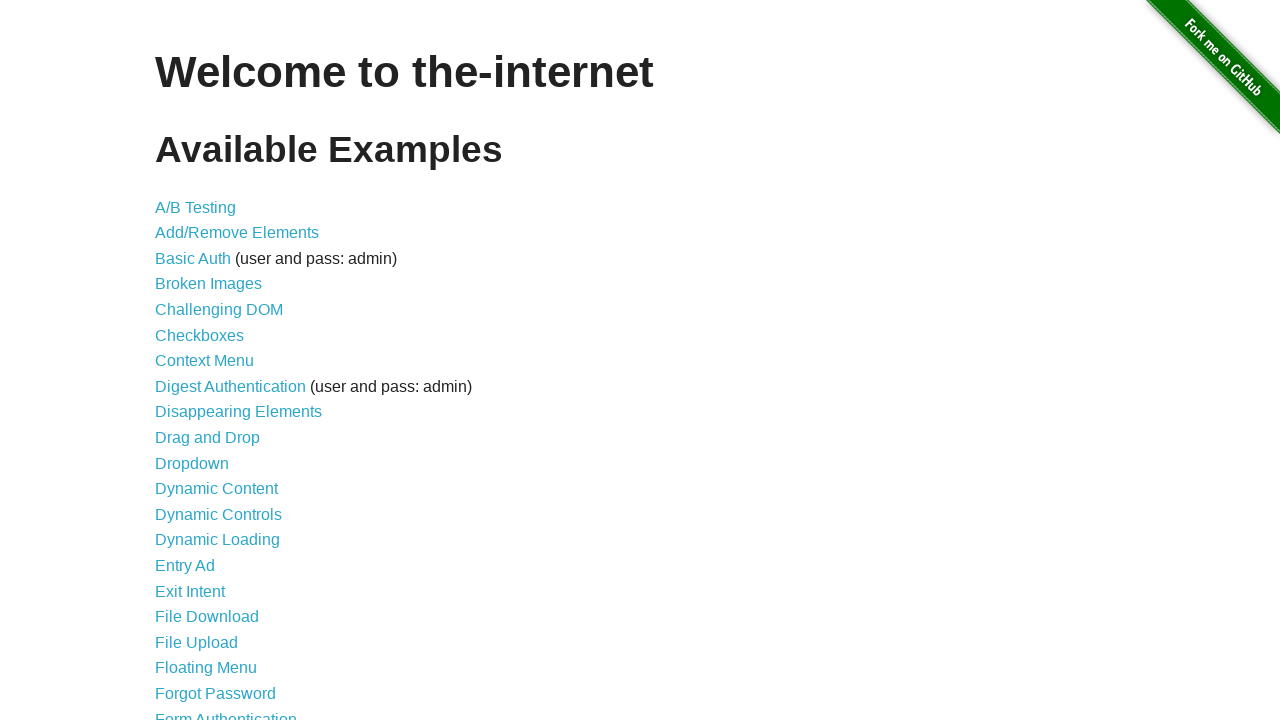

Loaded jQuery Growl library via getScript
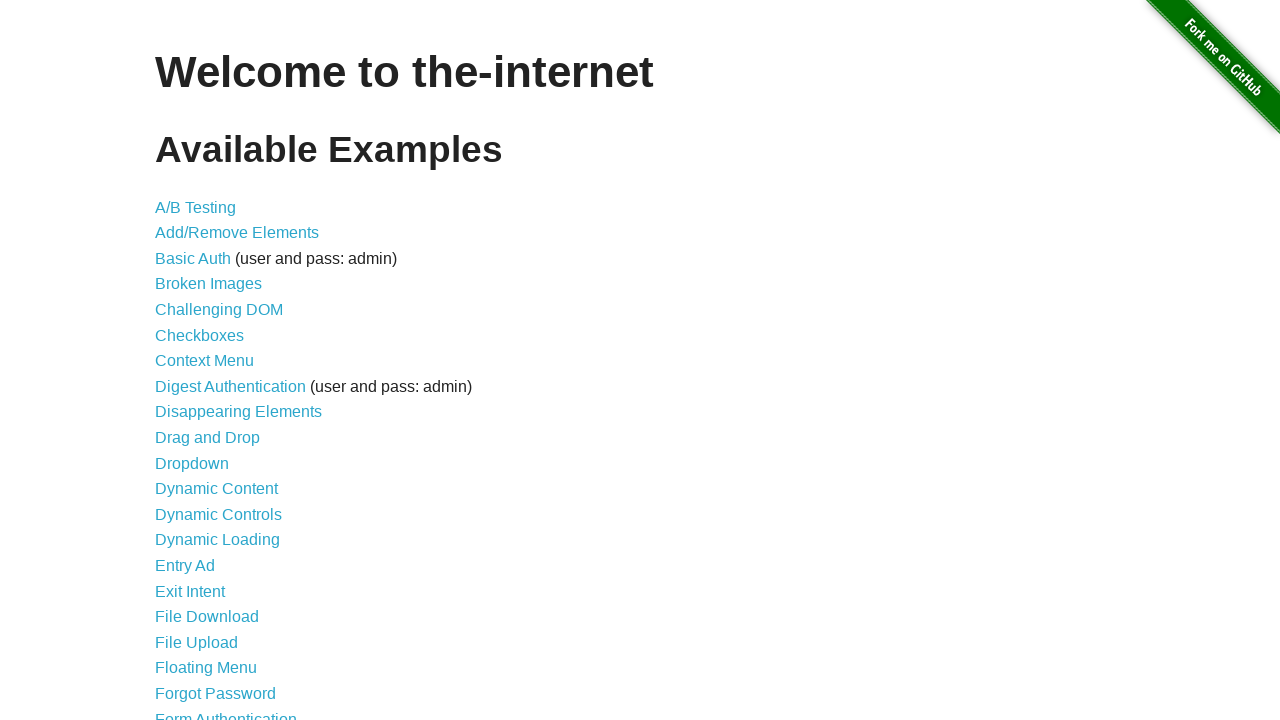

Appended jQuery Growl CSS stylesheet to page head
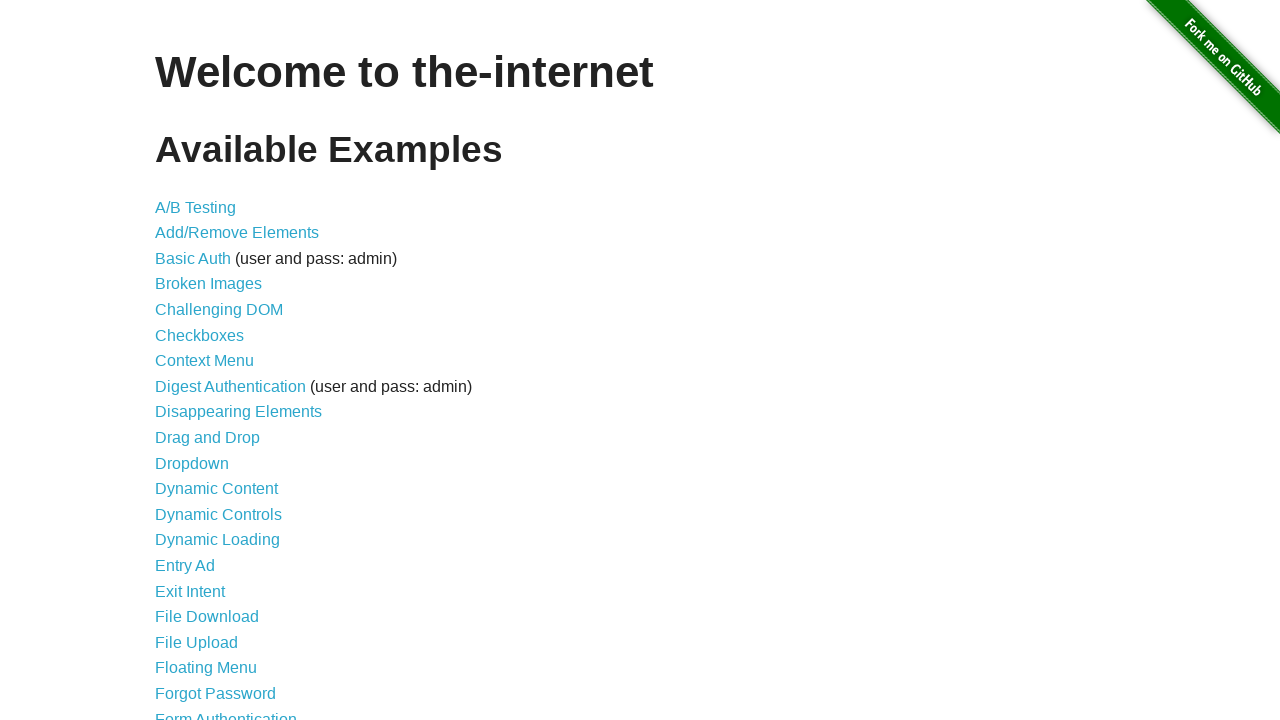

Waited 1 second for resources to load
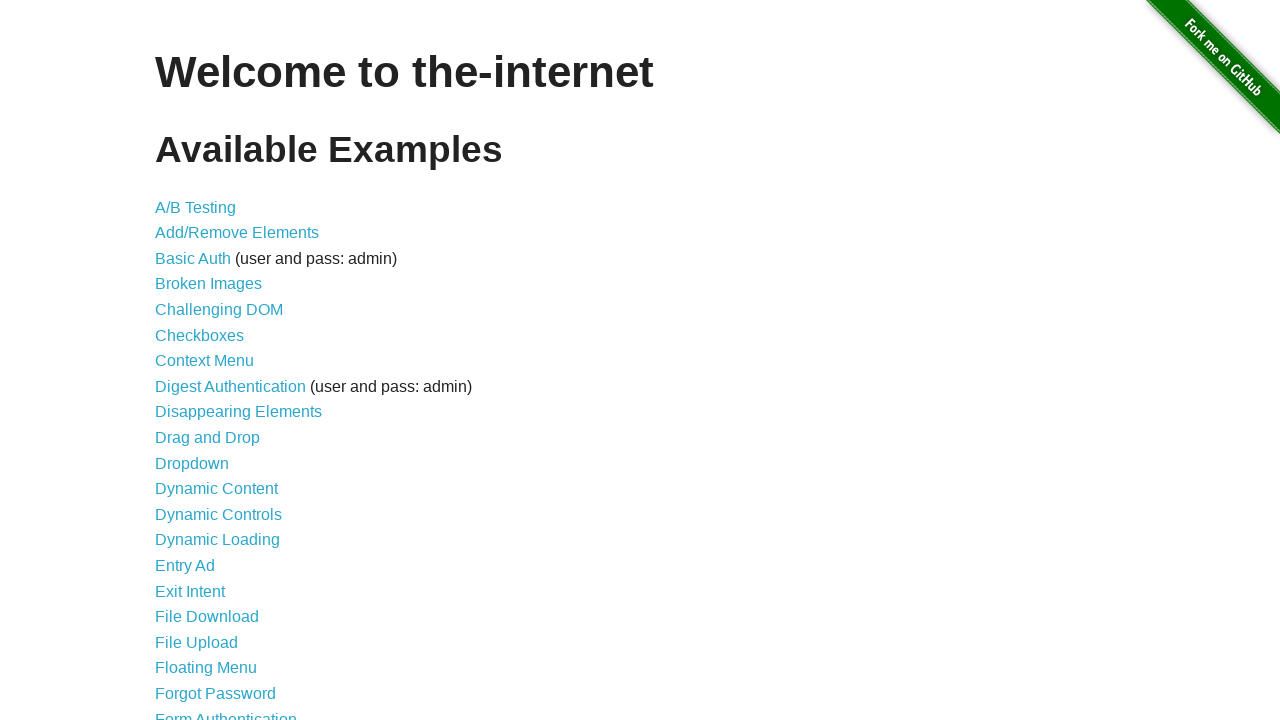

Triggered basic growl notification with GET title and / message
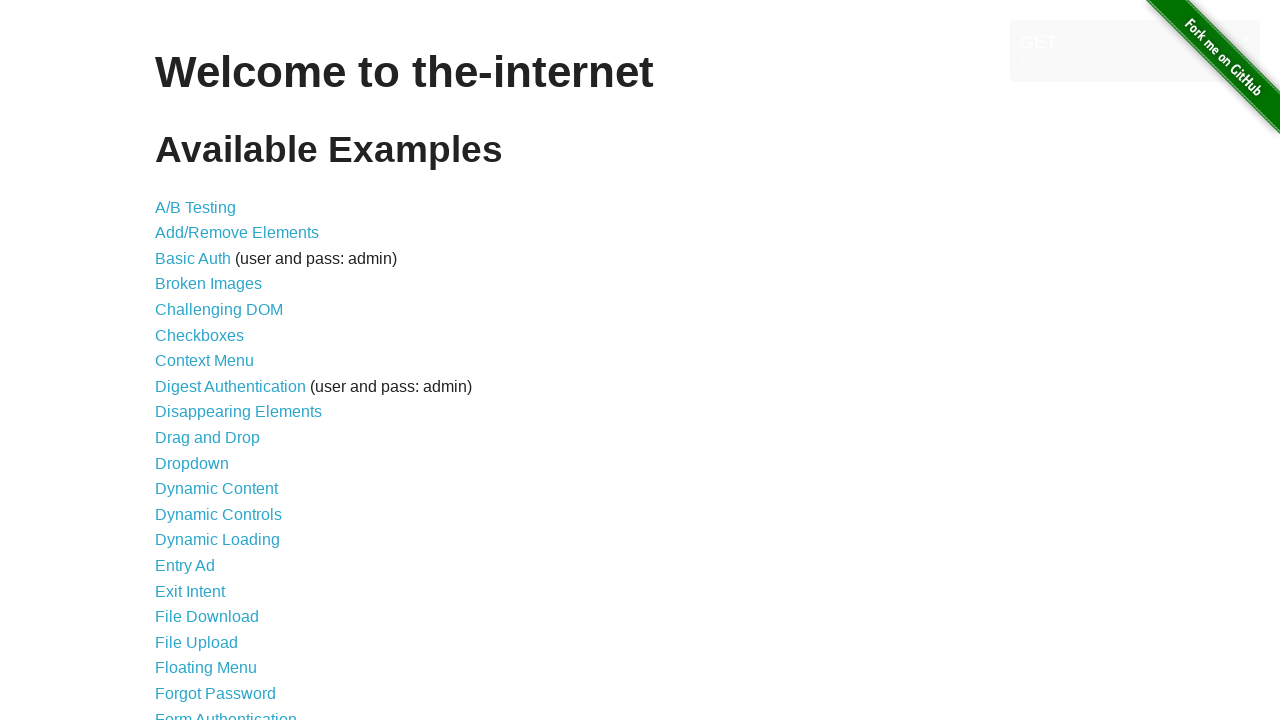

Triggered error-style growl notification
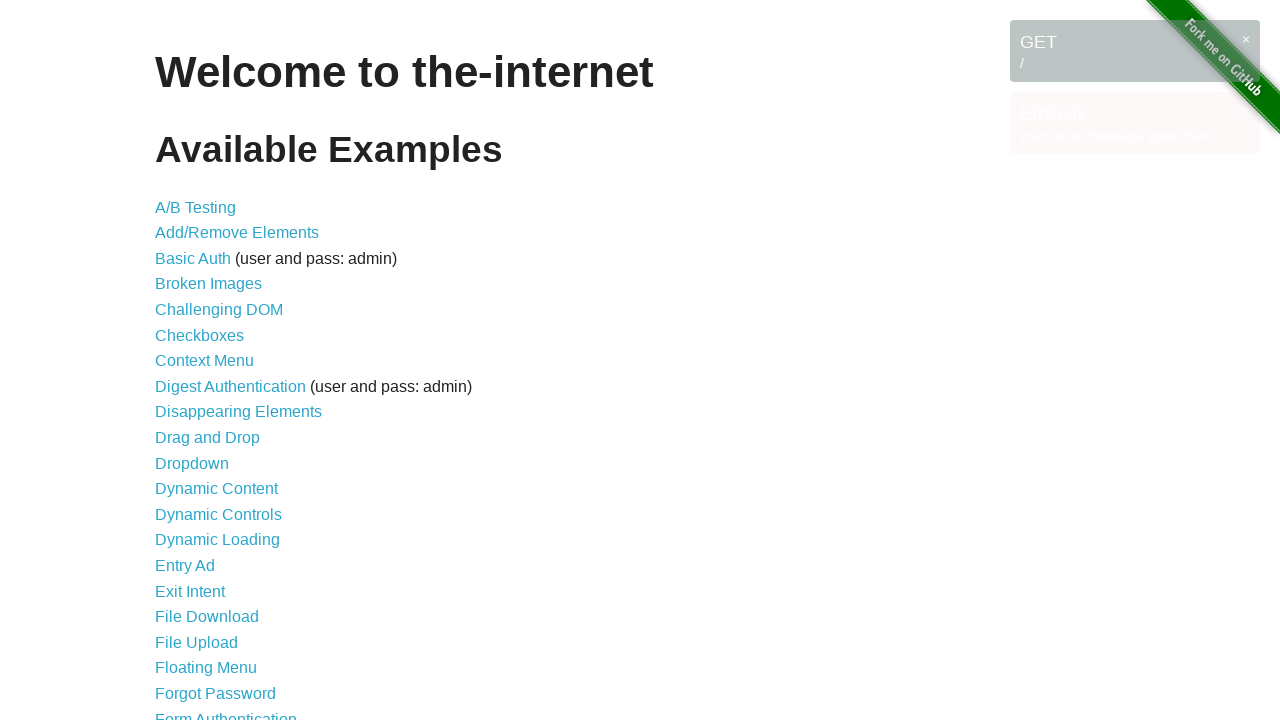

Triggered notice-style growl notification
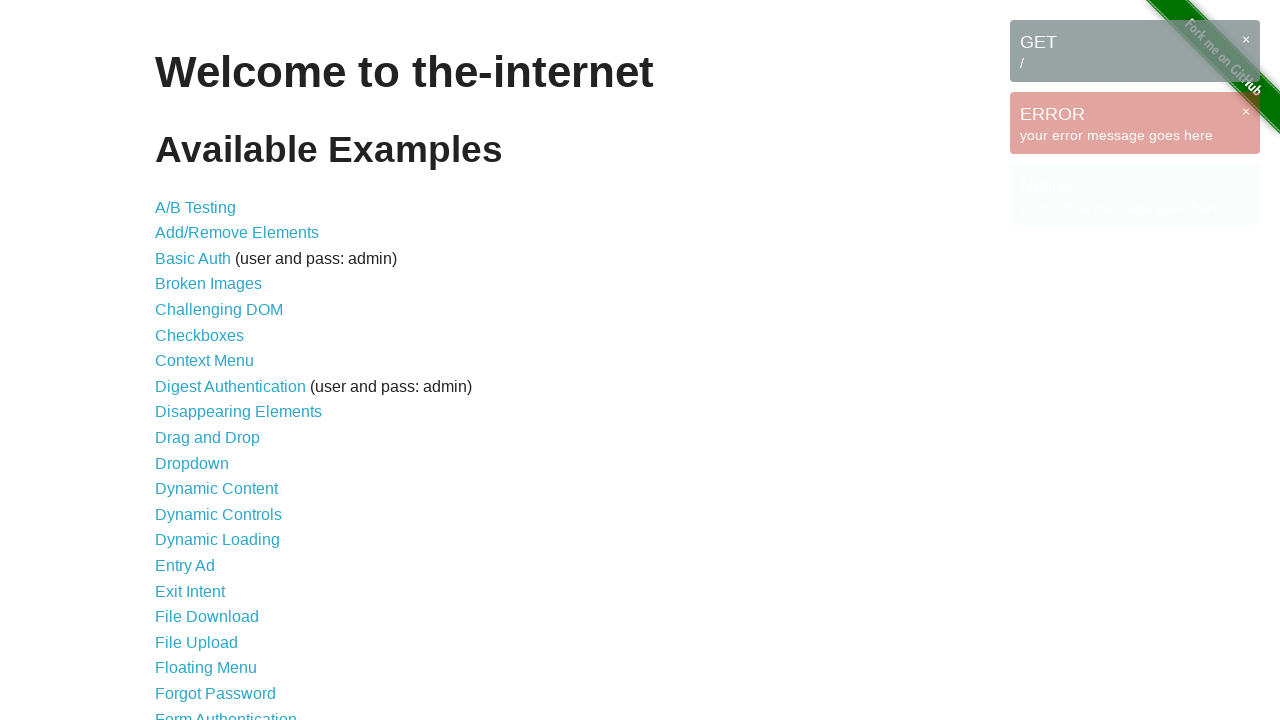

Triggered warning-style growl notification
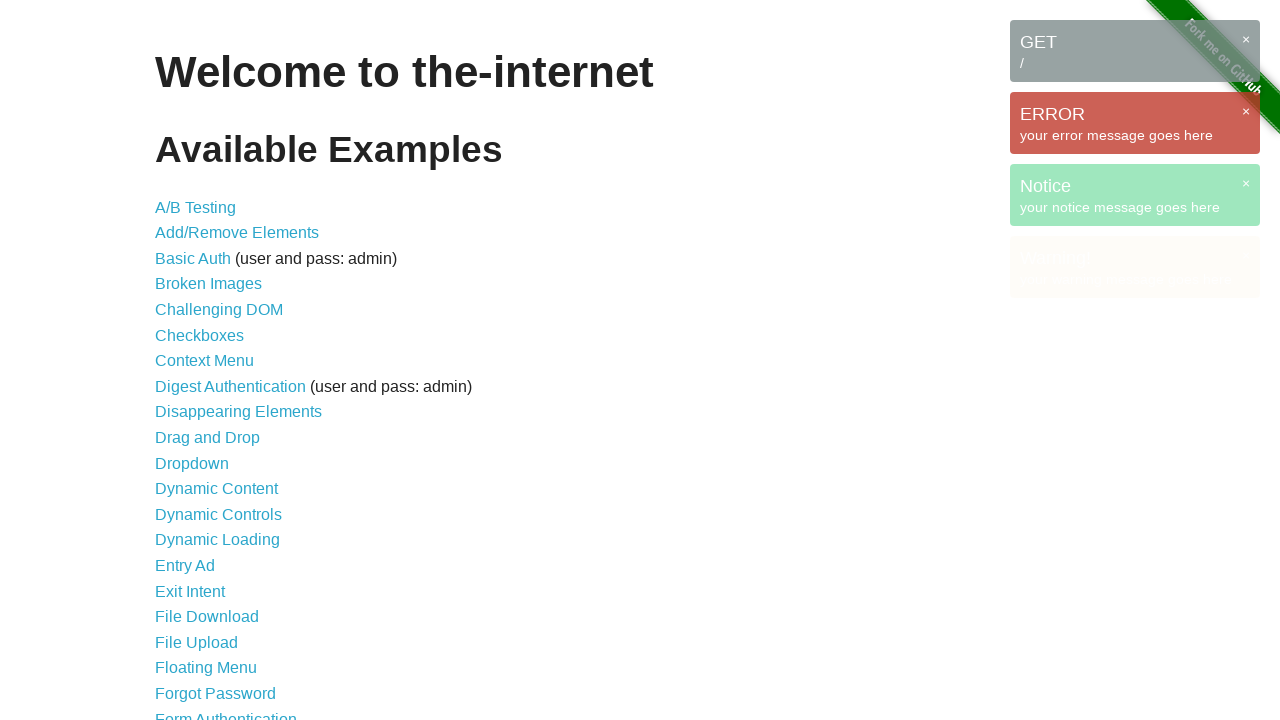

Waited 5 seconds to observe all notifications
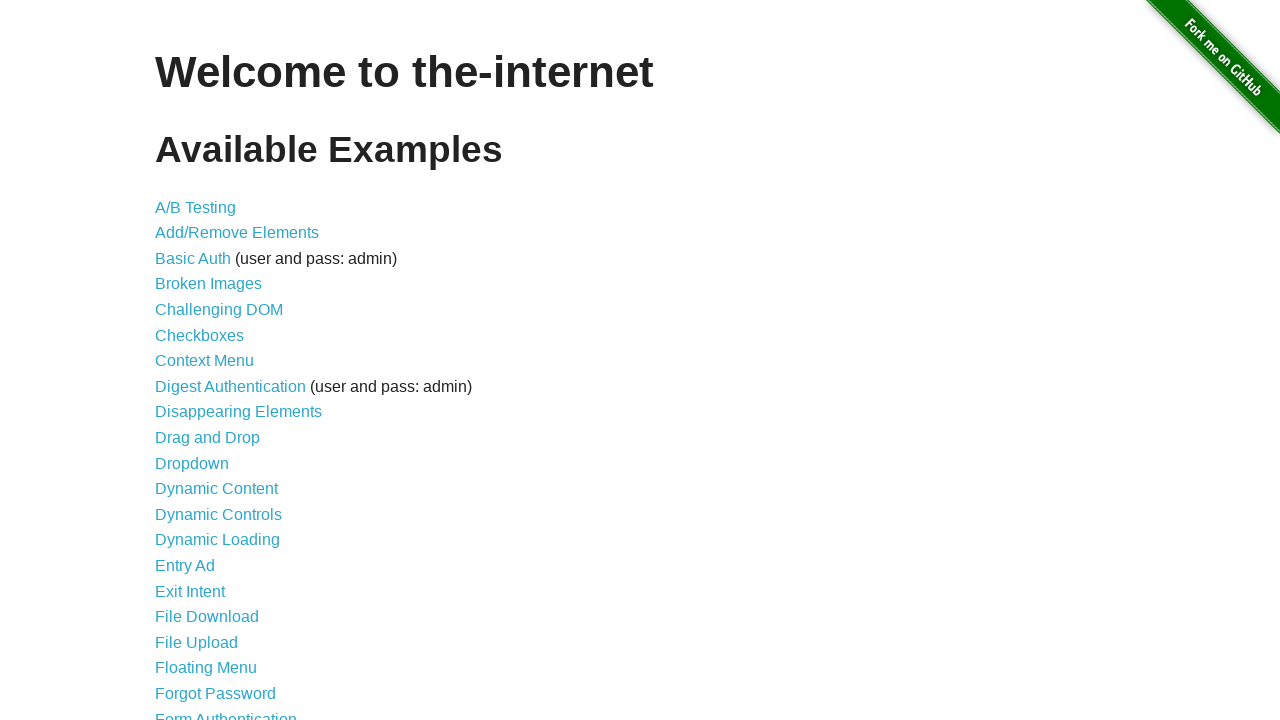

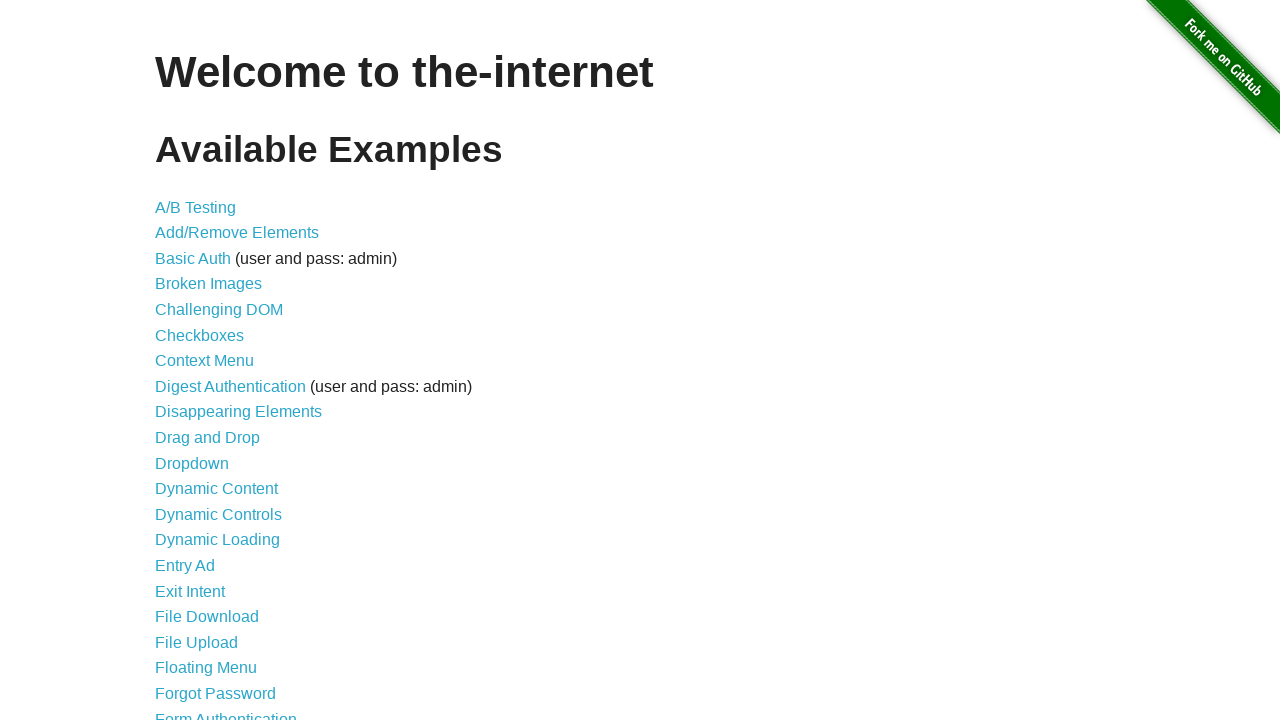